Tests window handling by clicking a link that opens a new tab, switching to the new tab, and verifying its title is "New Window"

Starting URL: https://the-internet.herokuapp.com/windows

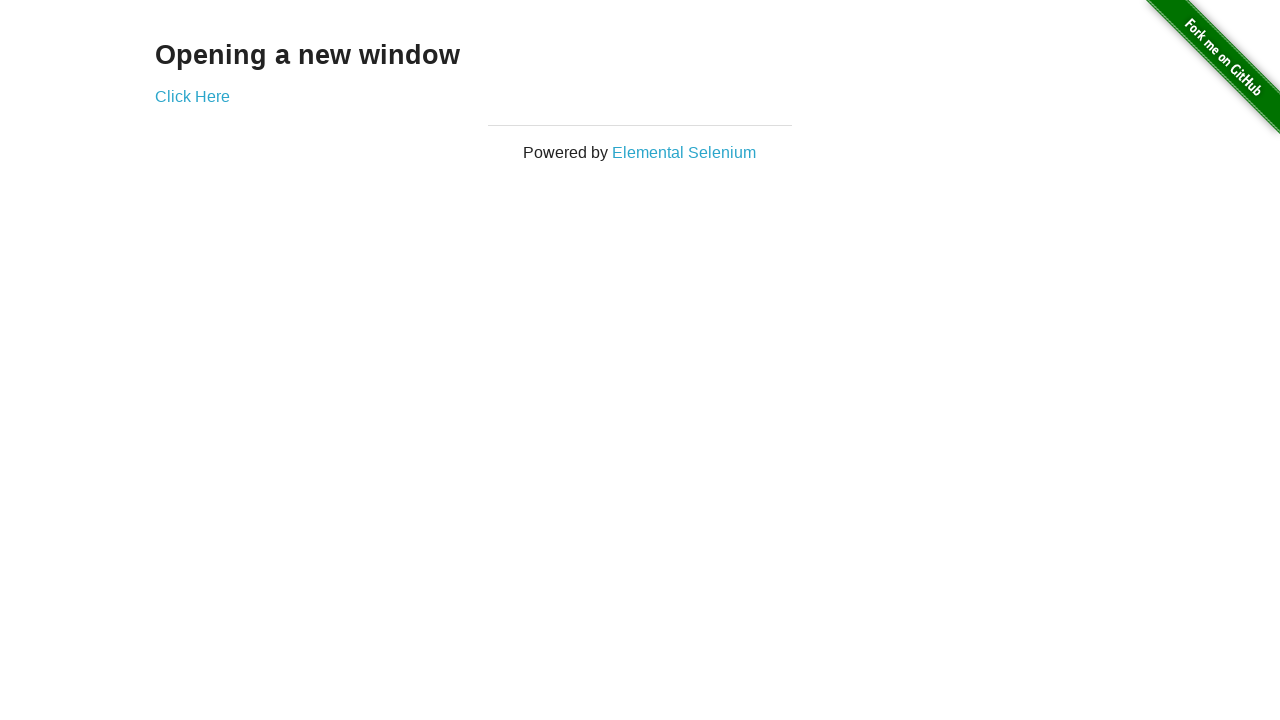

Clicked 'Click Here' link to open new tab at (192, 96) on xpath=//*[text()='Click Here']
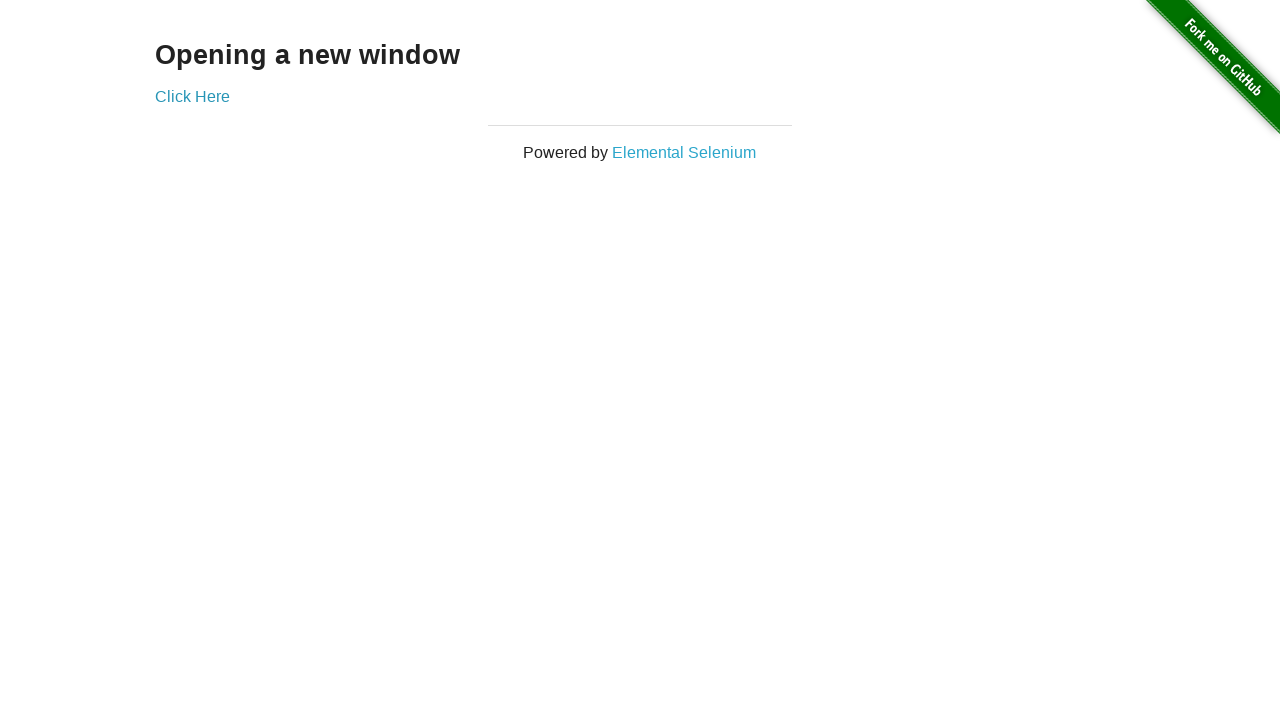

Captured new tab from popup
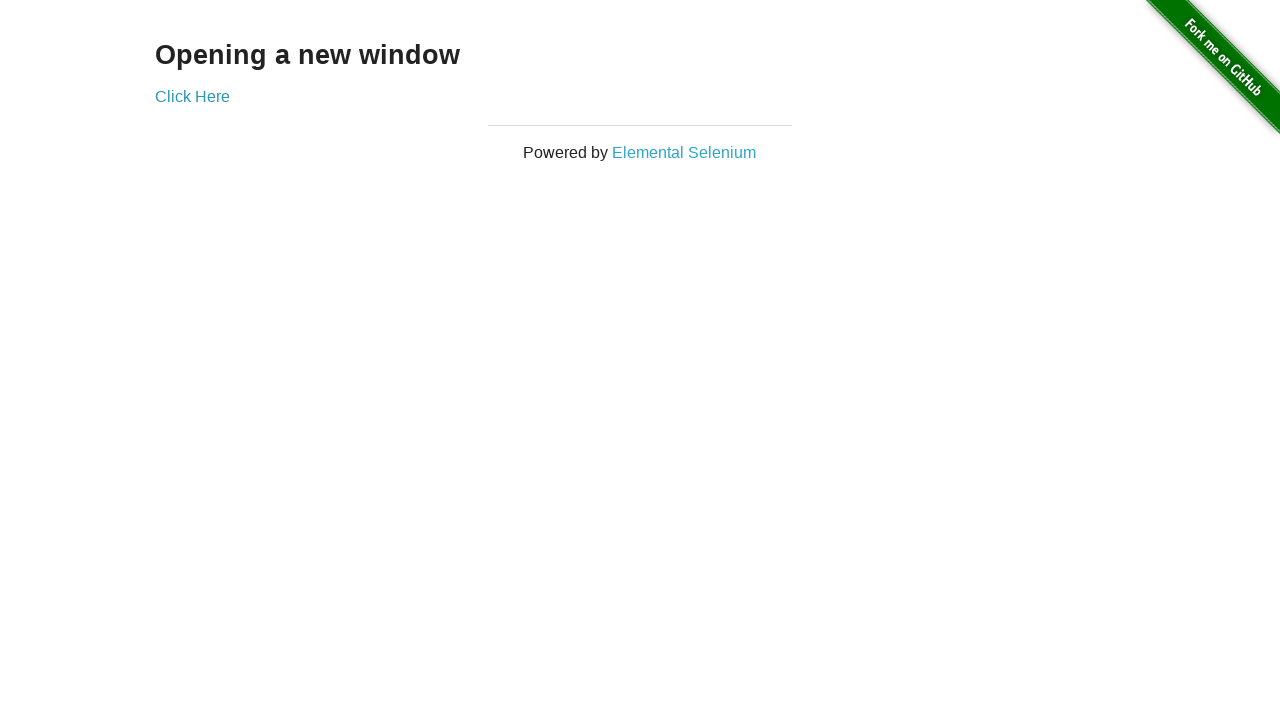

Waited for new tab to finish loading
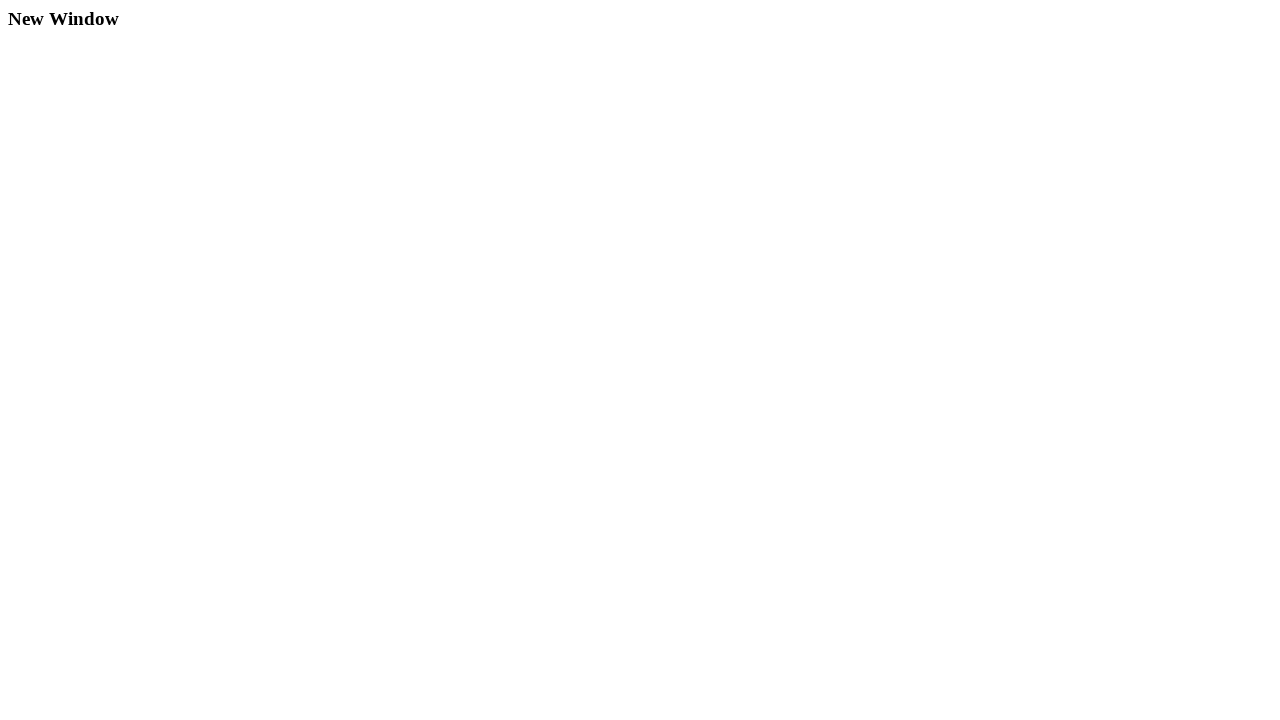

Verified new tab title is 'New Window'
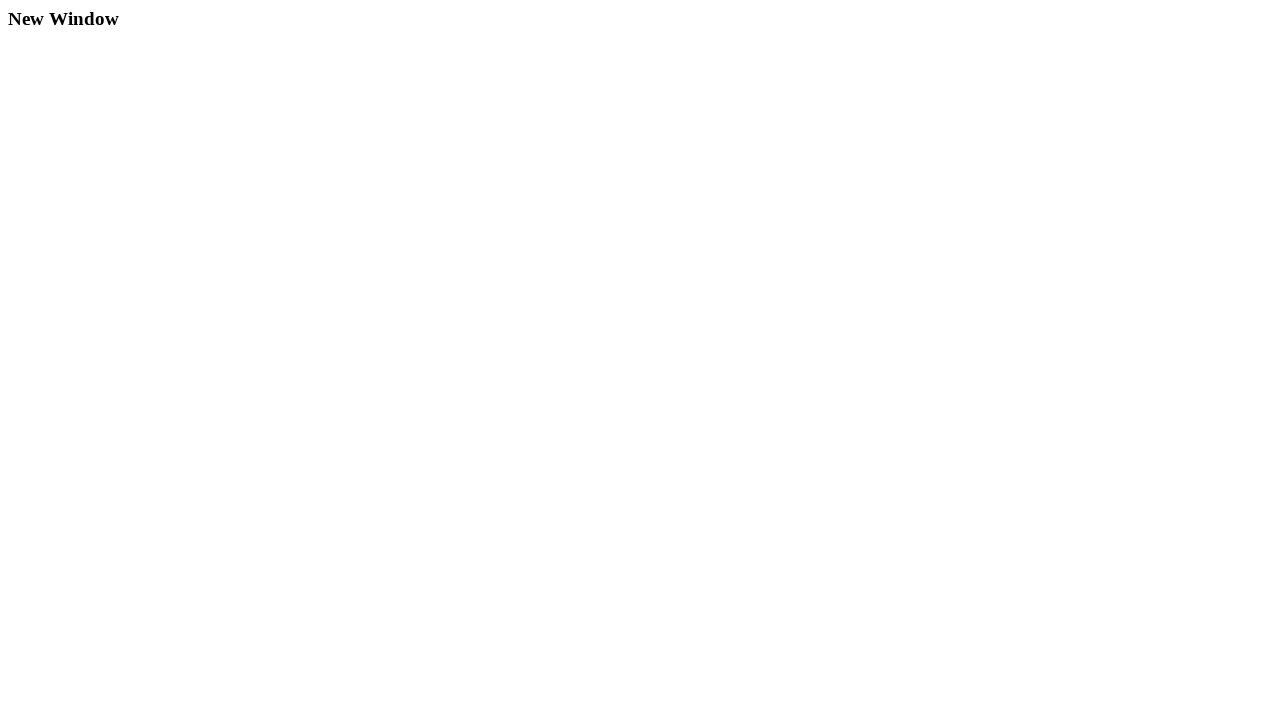

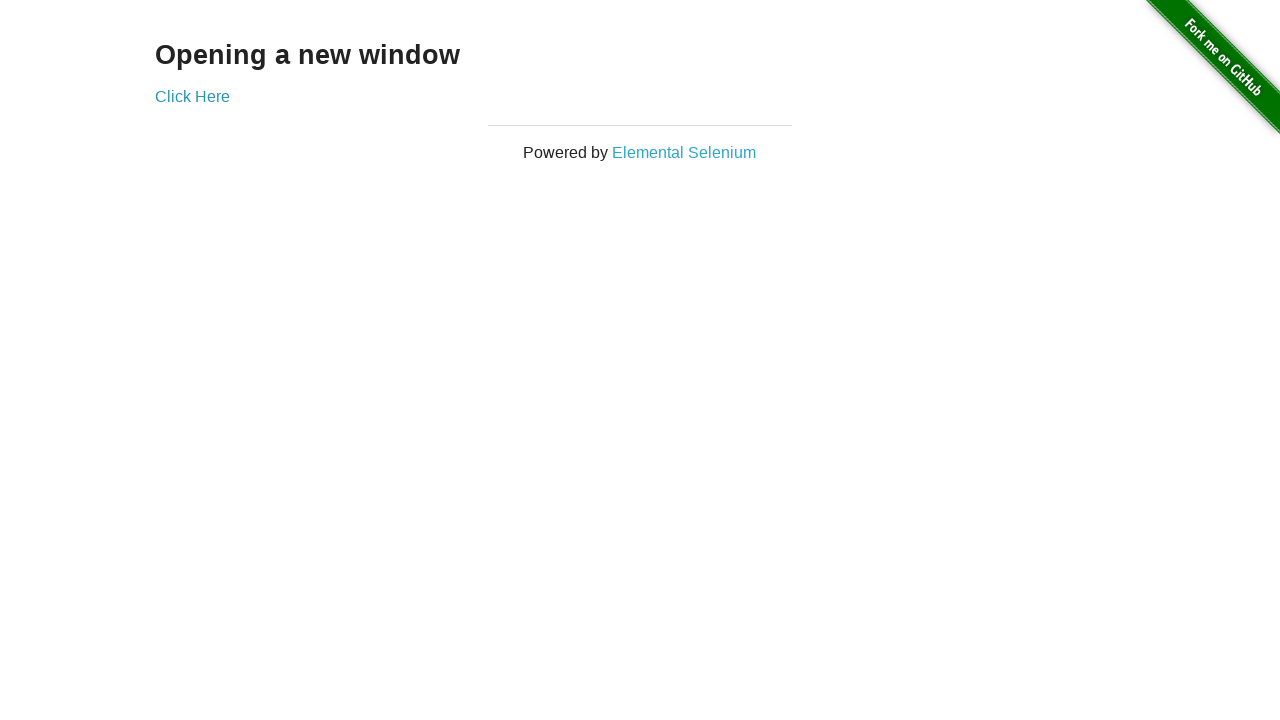